Tests the Selenium web form by entering text in the text box using CSS selector and submitting the form

Starting URL: https://www.selenium.dev/selenium/web/web-form.html

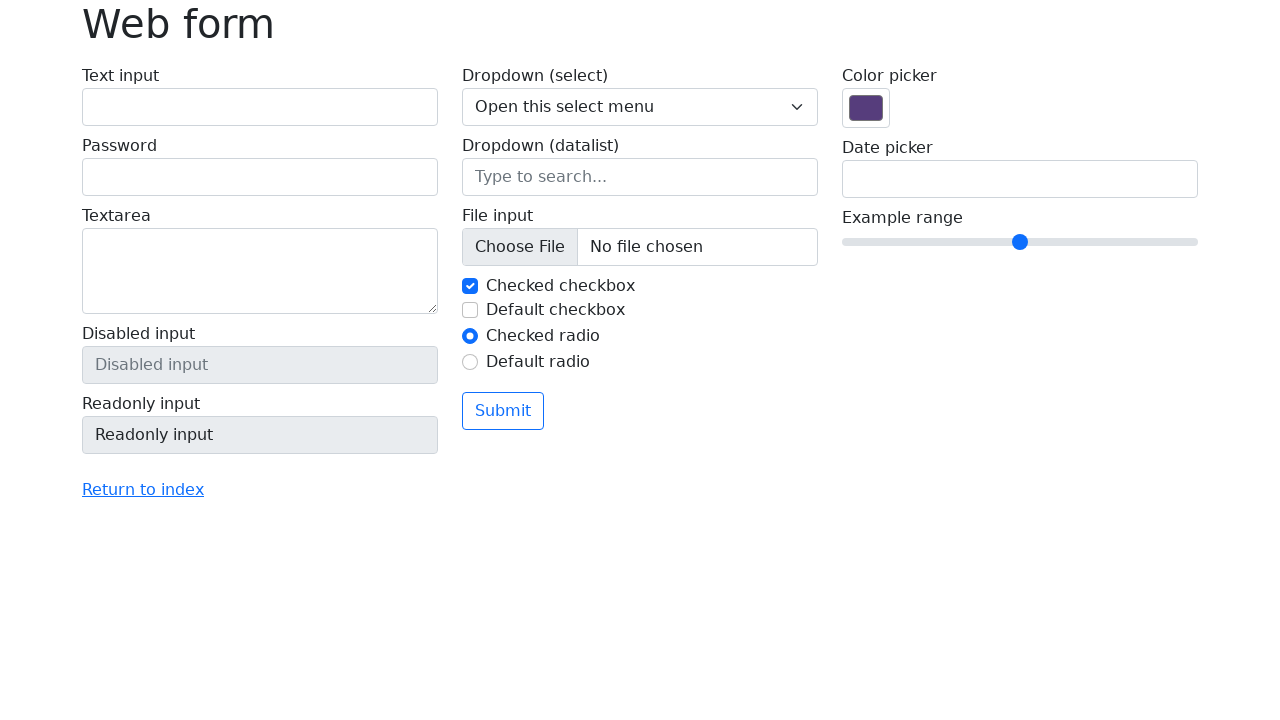

Filled text box with 'Selenium' using CSS selector #my-text-id on #my-text-id
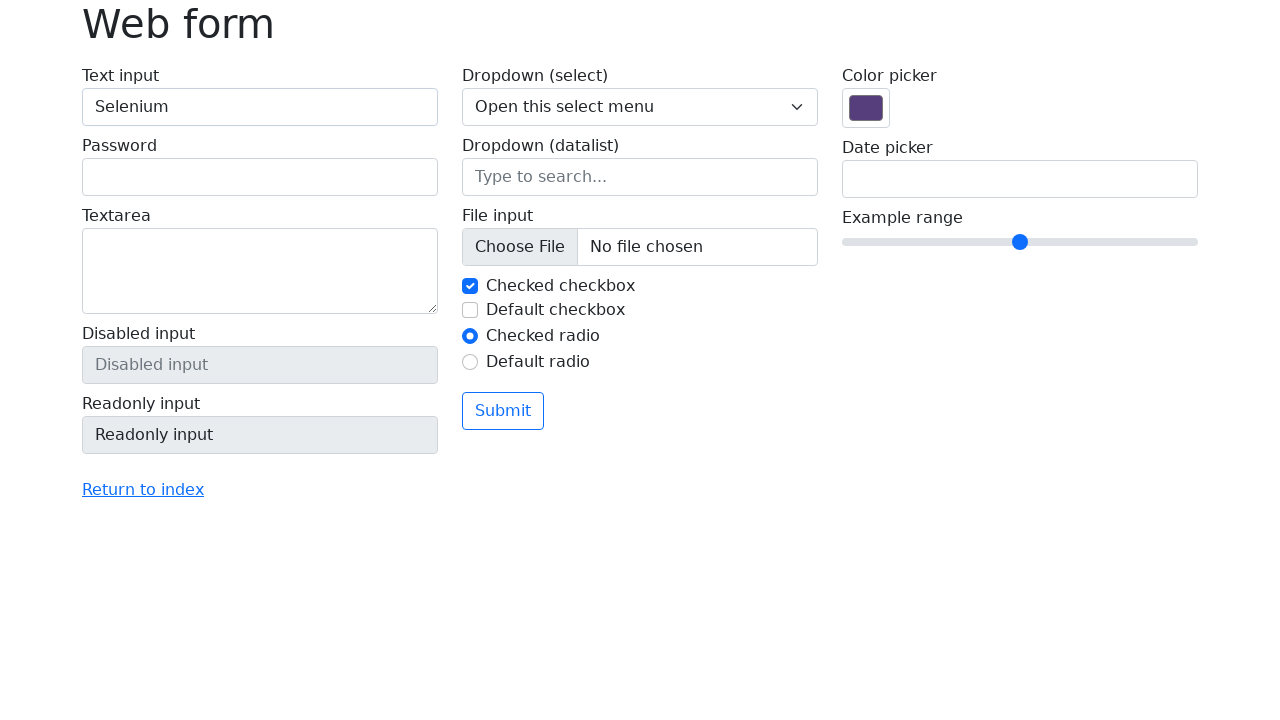

Clicked submit button to submit the form at (503, 411) on button
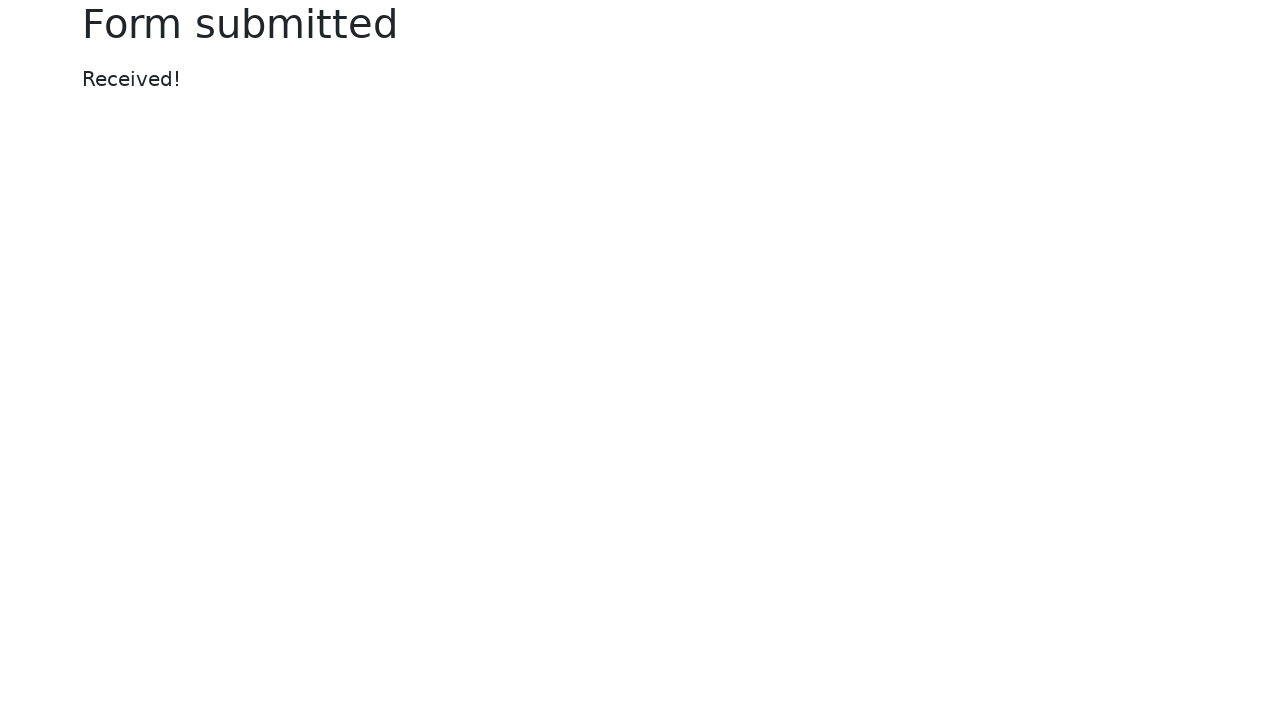

Confirmation message appeared on the page
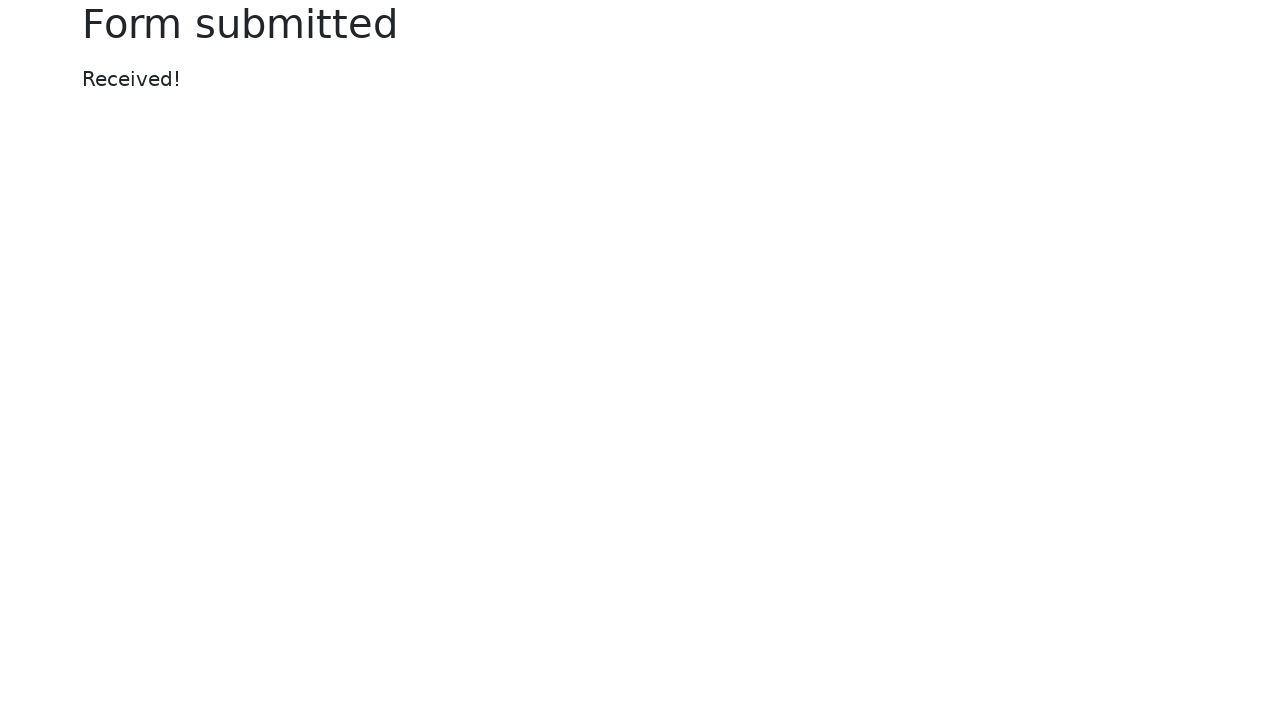

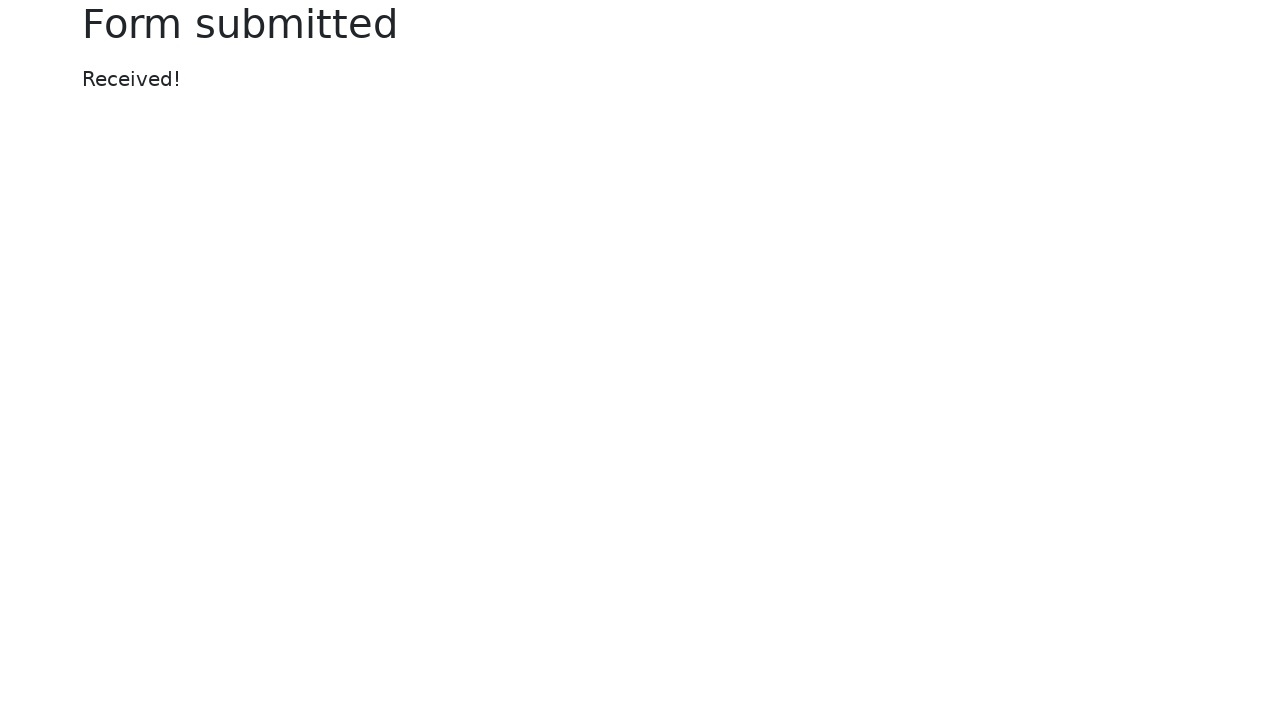